Tests interaction with nested iframes by clicking to switch to nested iframe view and filling a text input in a child frame

Starting URL: https://demo.automationtesting.in/Frames.html

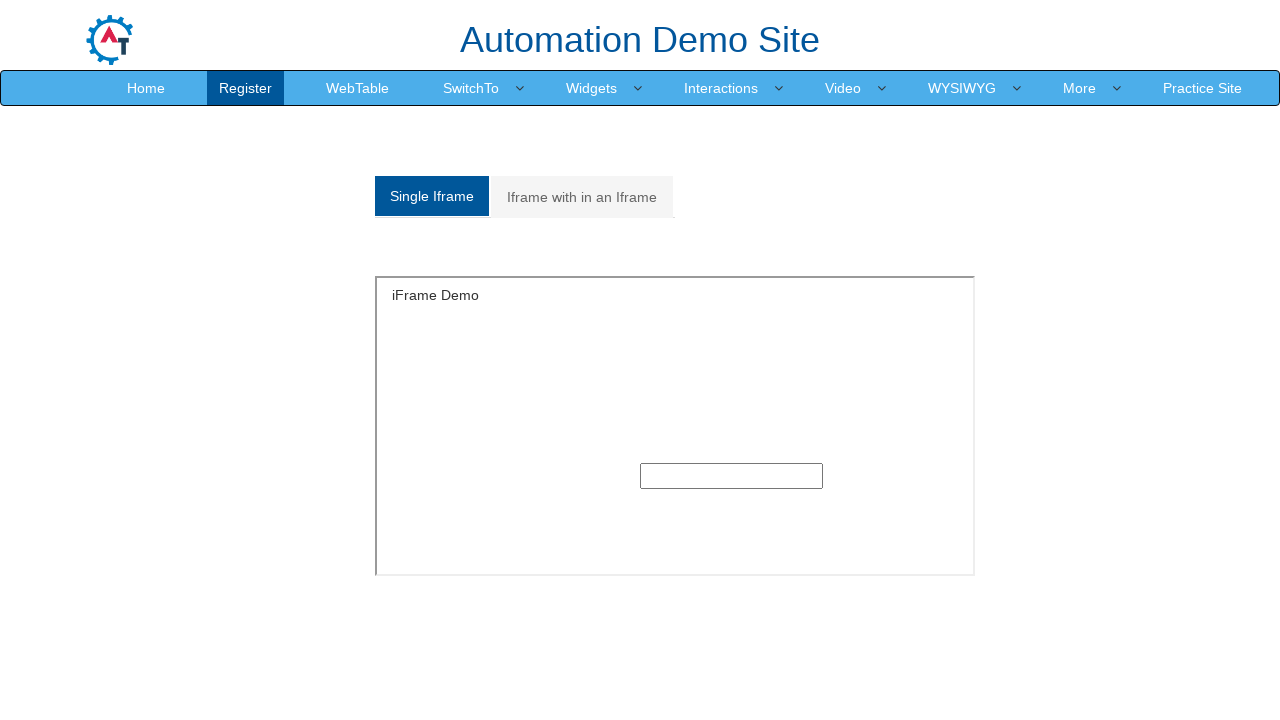

Clicked on 'Iframe with in an Iframe' tab to switch to nested iframe view at (582, 197) on internal:text="Iframe with in an Iframe"i
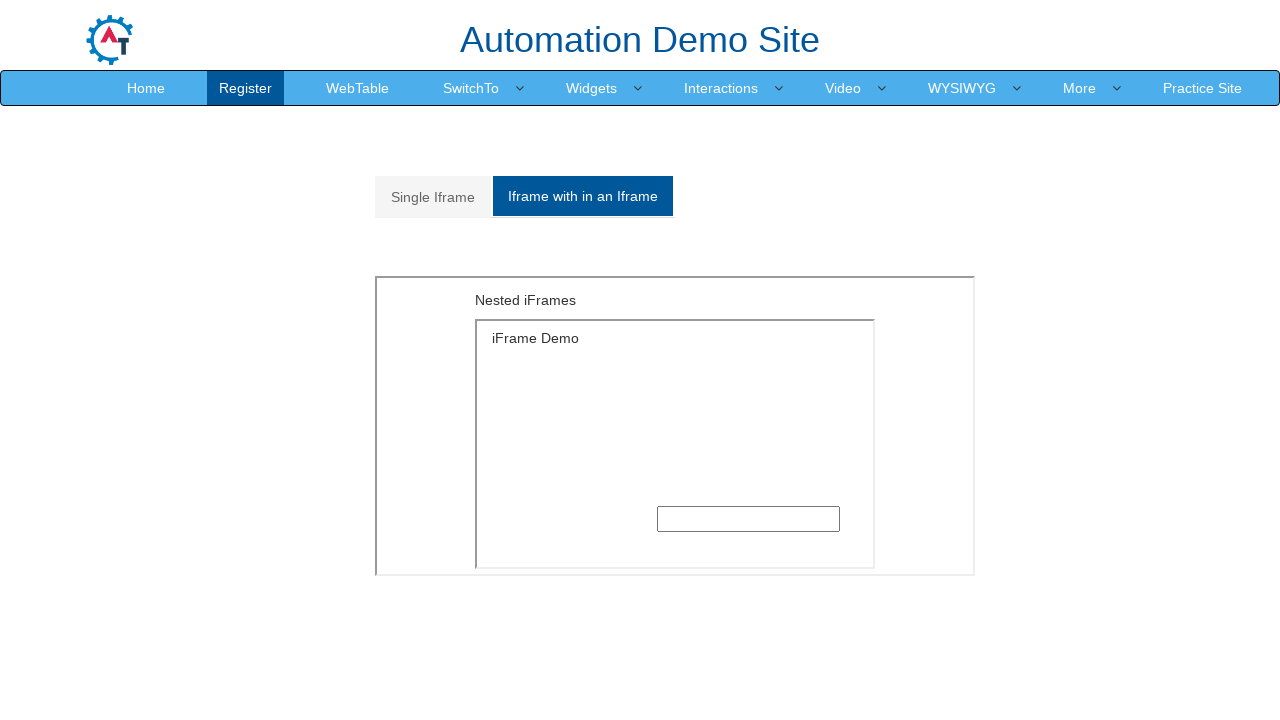

Located nested frame with URL https://demo.automationtesting.in/MultipleFrames.html
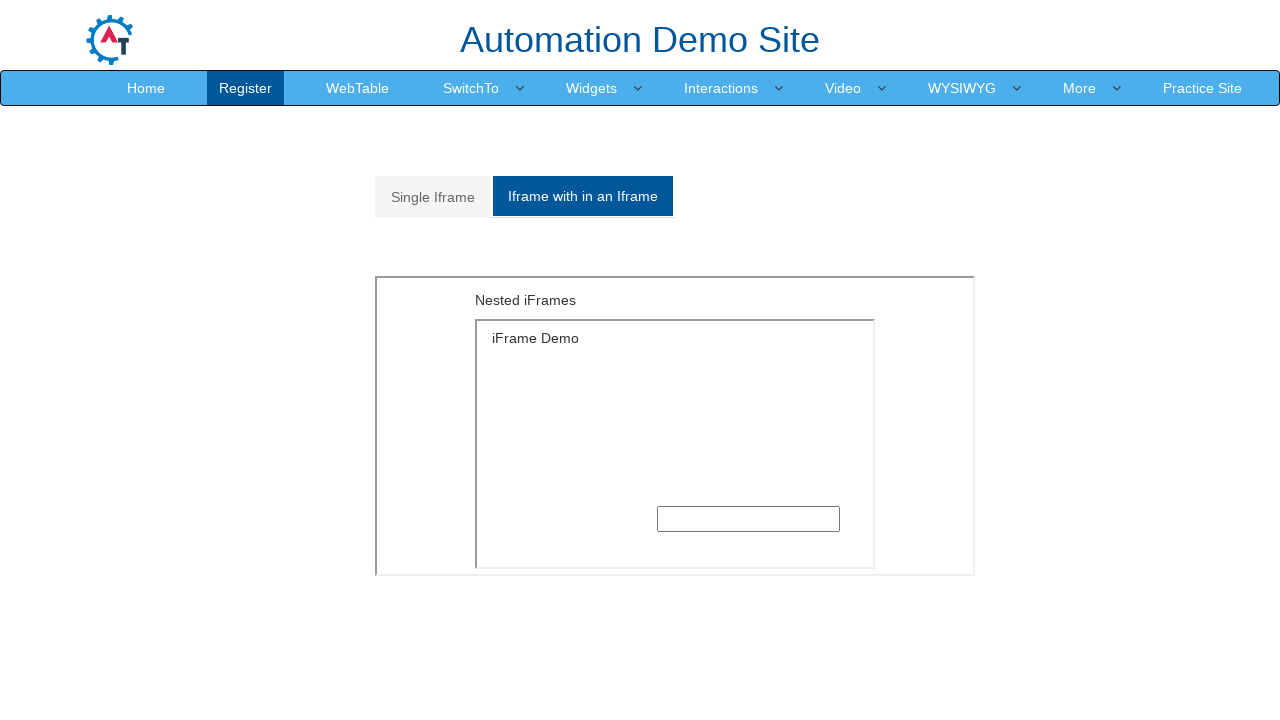

Retrieved child frames from nested frame
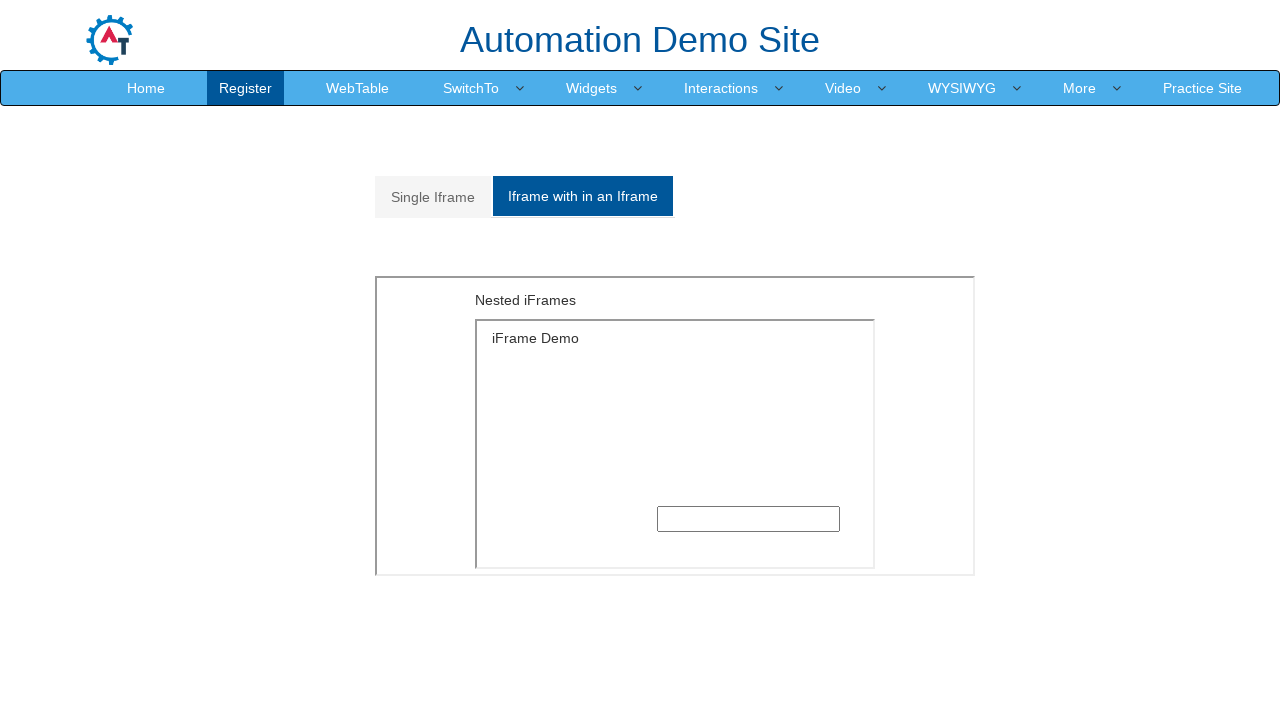

Filled text input in child frame with 'hi' on [type="text"]
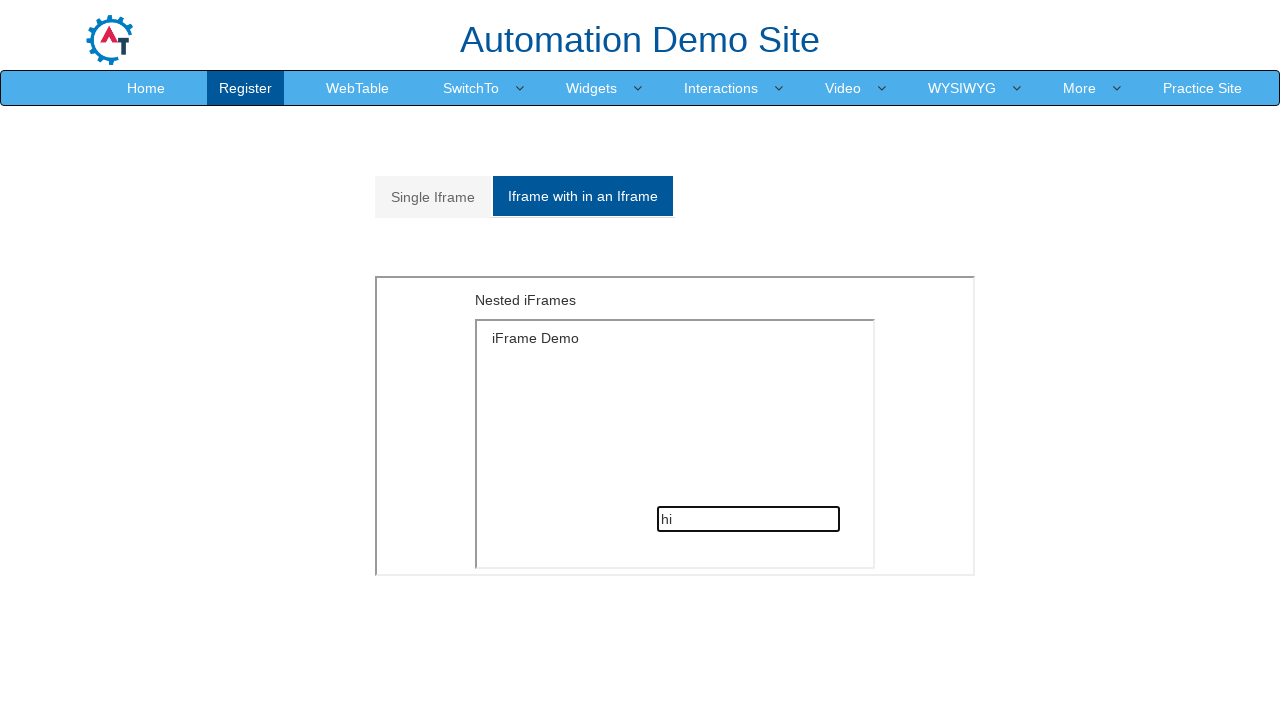

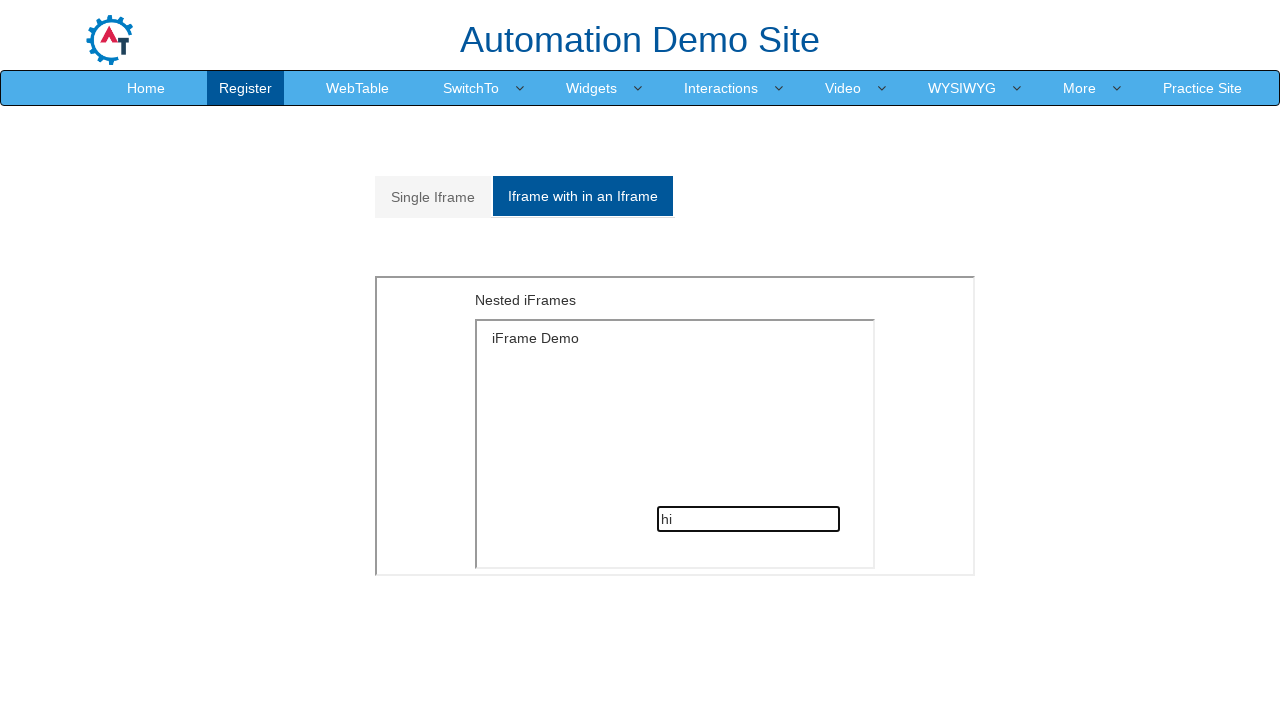